Tests handling a JavaScript alert dialog by clicking to trigger an alert and accepting it with OK

Starting URL: https://demo.automationtesting.in/Alerts.html

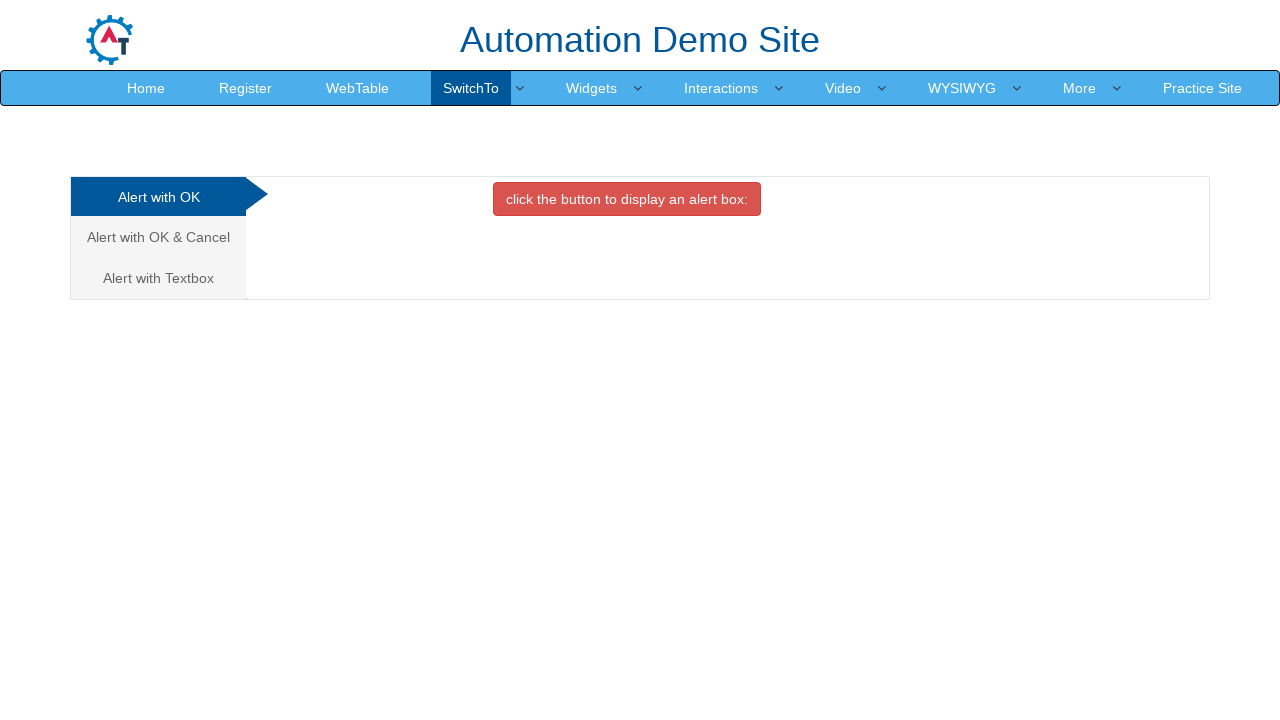

Set up dialog handler to automatically accept alerts
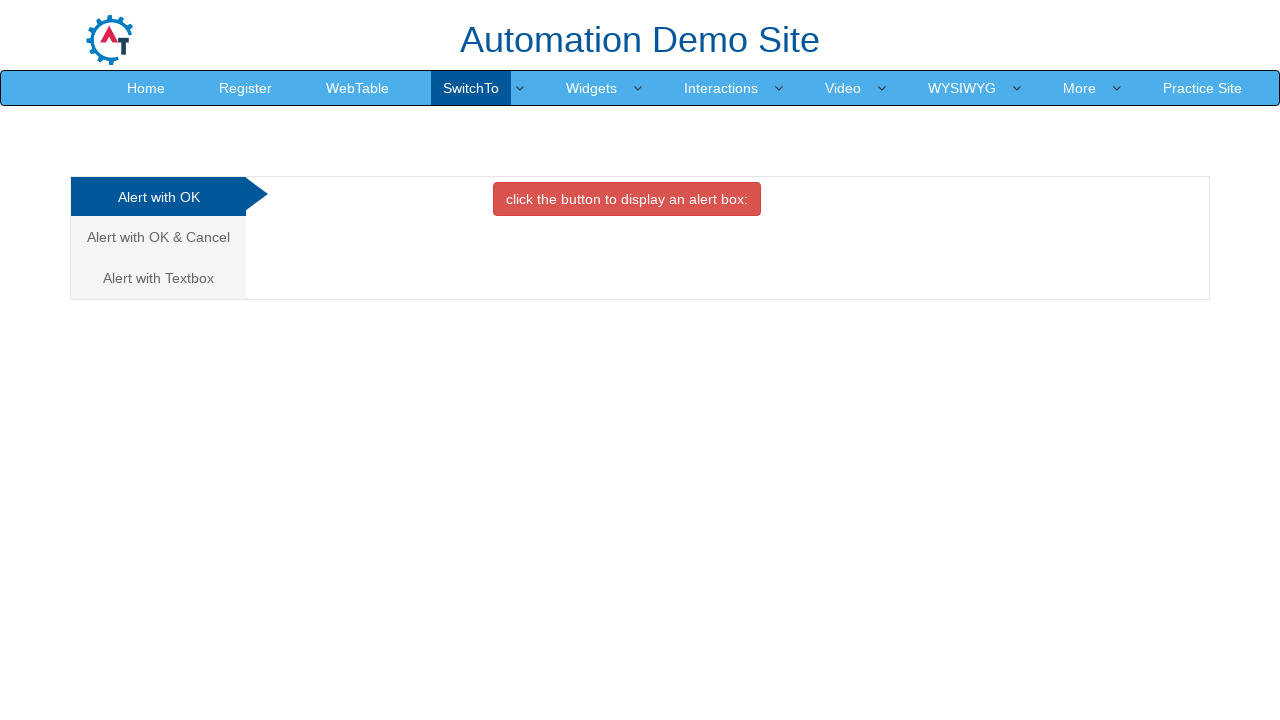

Clicked on 'Alert with OK' tab at (158, 197) on xpath=//a[text()='Alert with OK ']
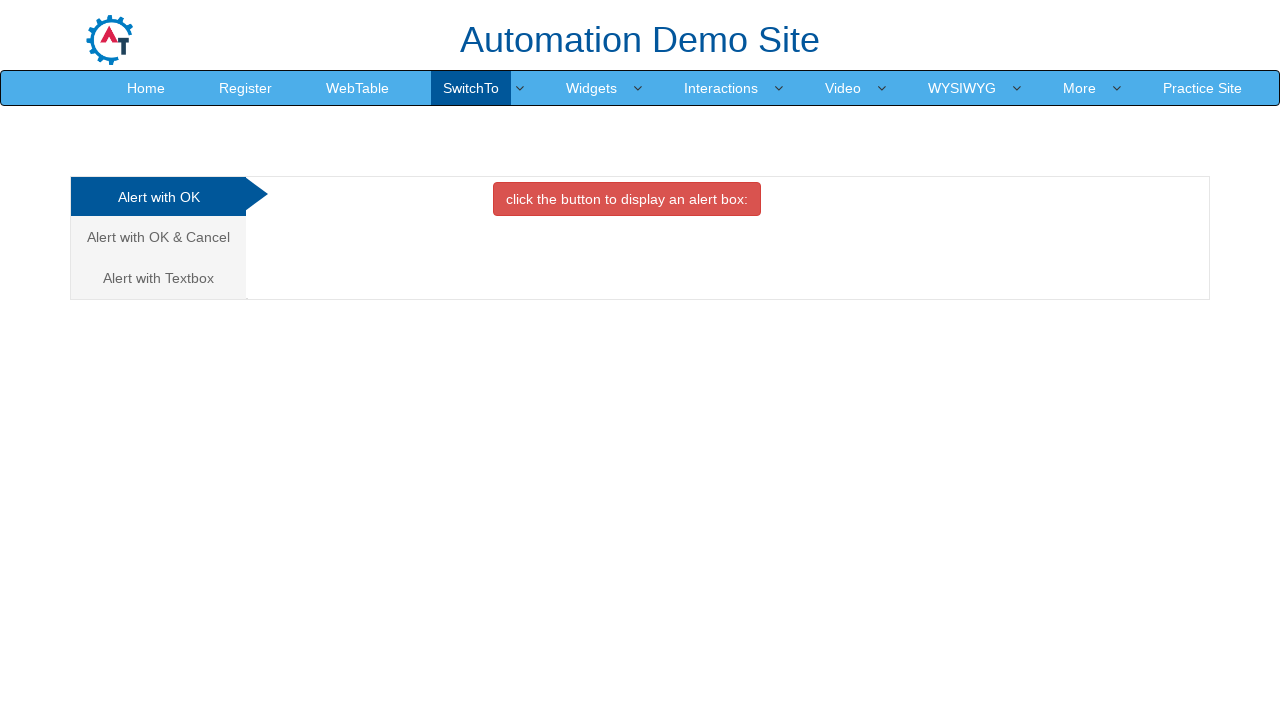

Clicked button to trigger JavaScript alert dialog at (627, 199) on .btn.btn-danger
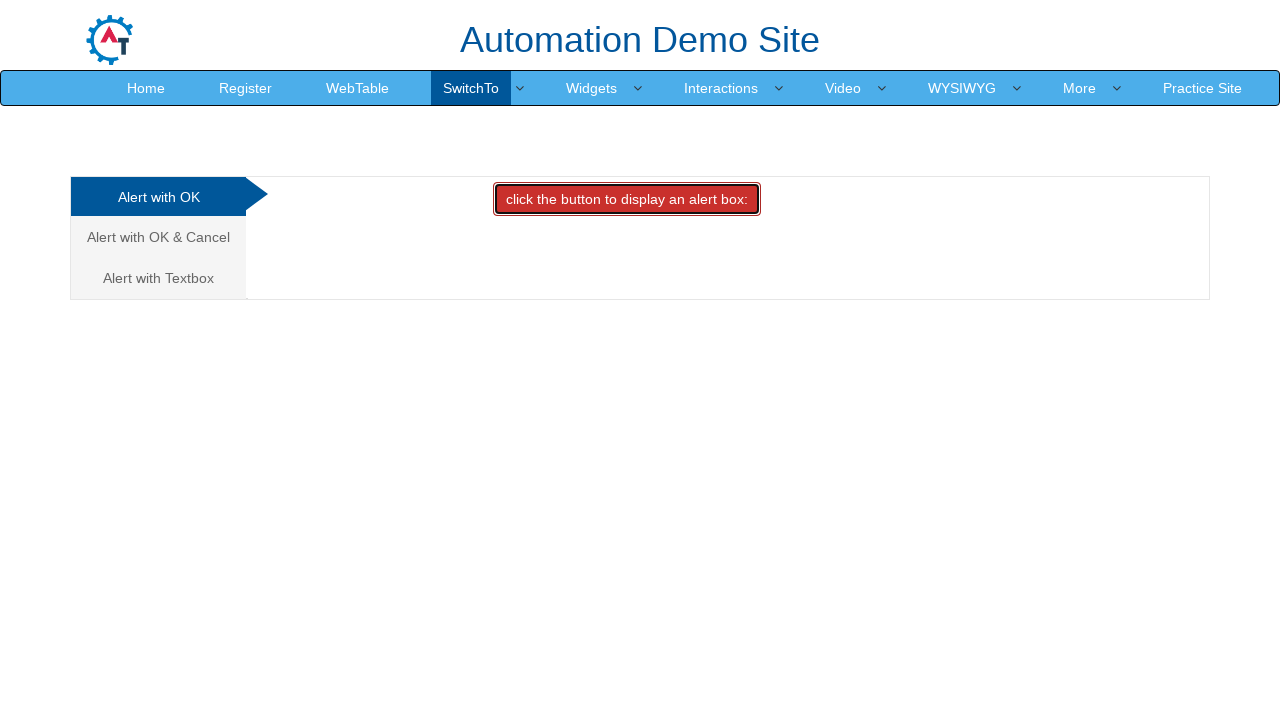

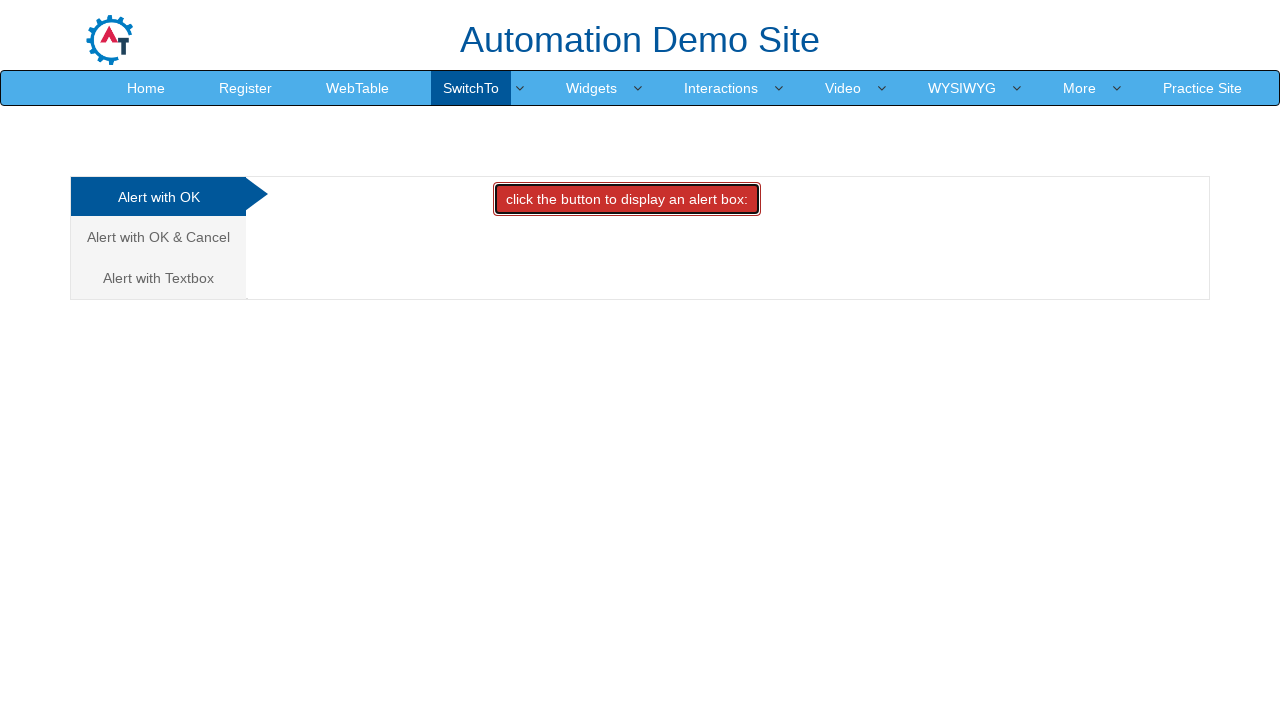